Tests various form interactions on a demo page including filling text fields, clicking buttons, and selecting dropdown options

Starting URL: https://seleniumbase.io/demo_page

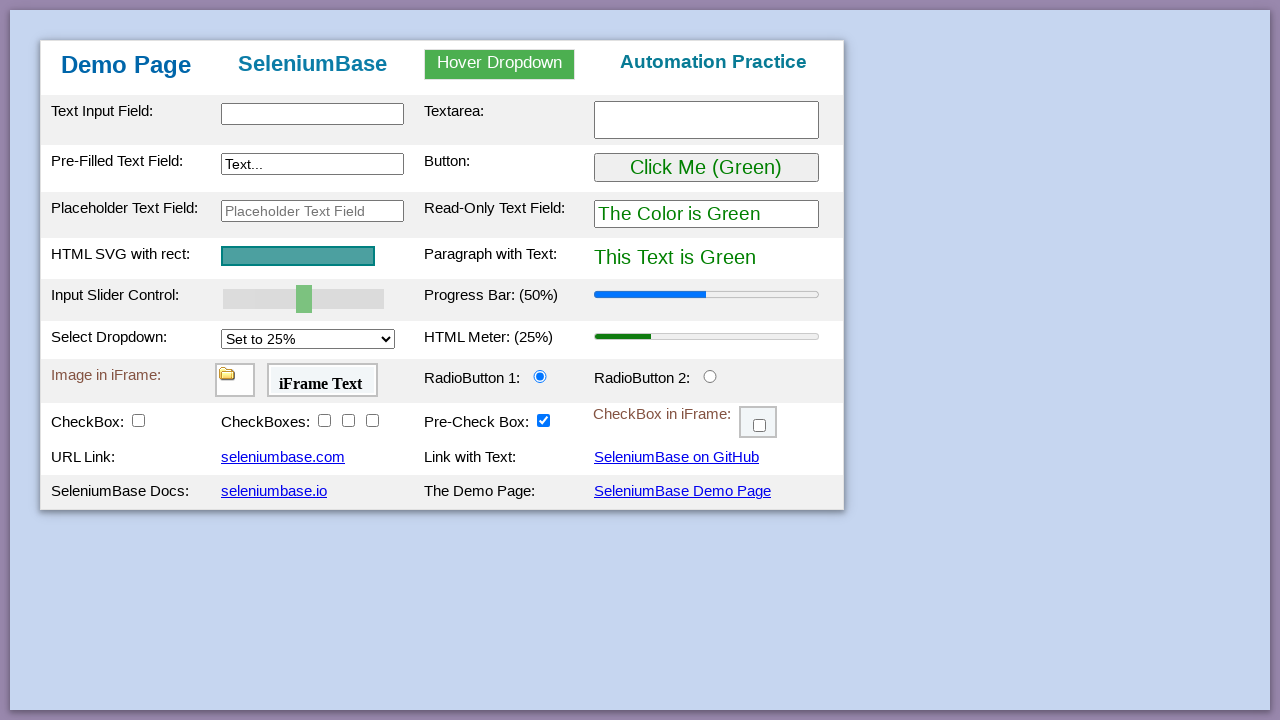

Filled email field with 'test@gmail.com' on xpath=/html/body/form/table/tbody/tr[2]/td[2]/input
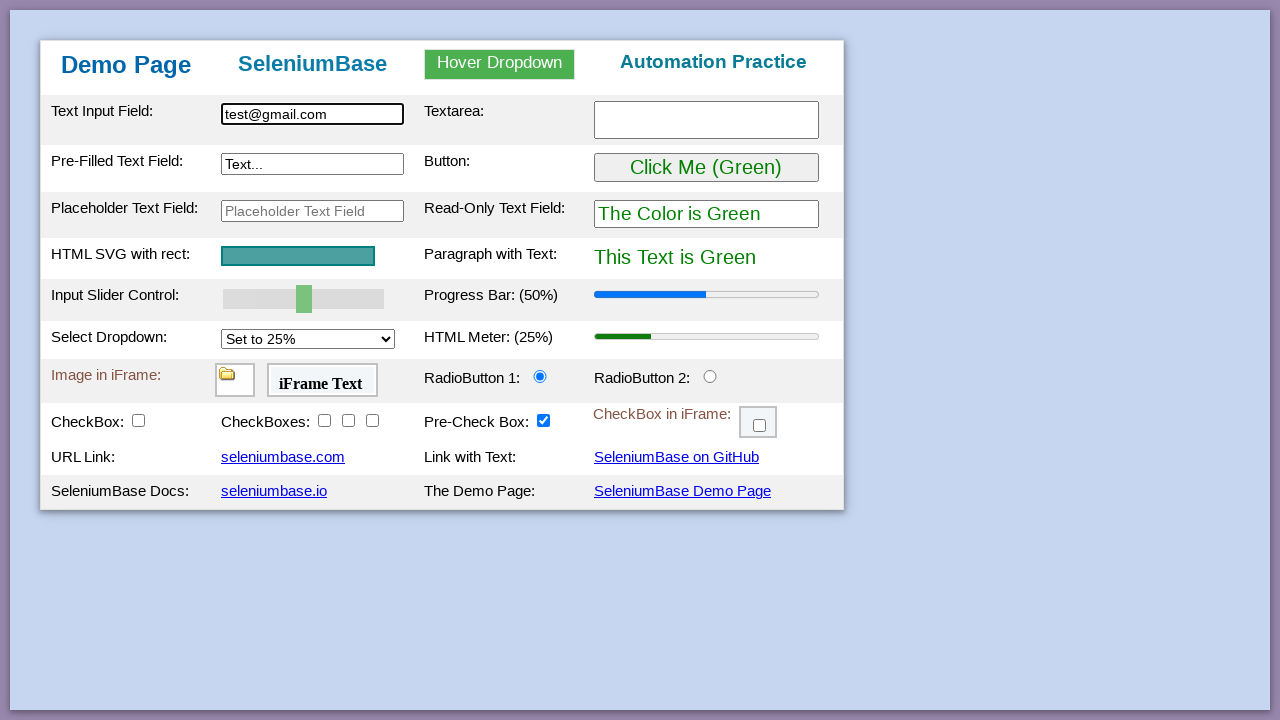

Cleared password field on xpath=/html/body/form/table/tbody/tr[3]/td[2]/input
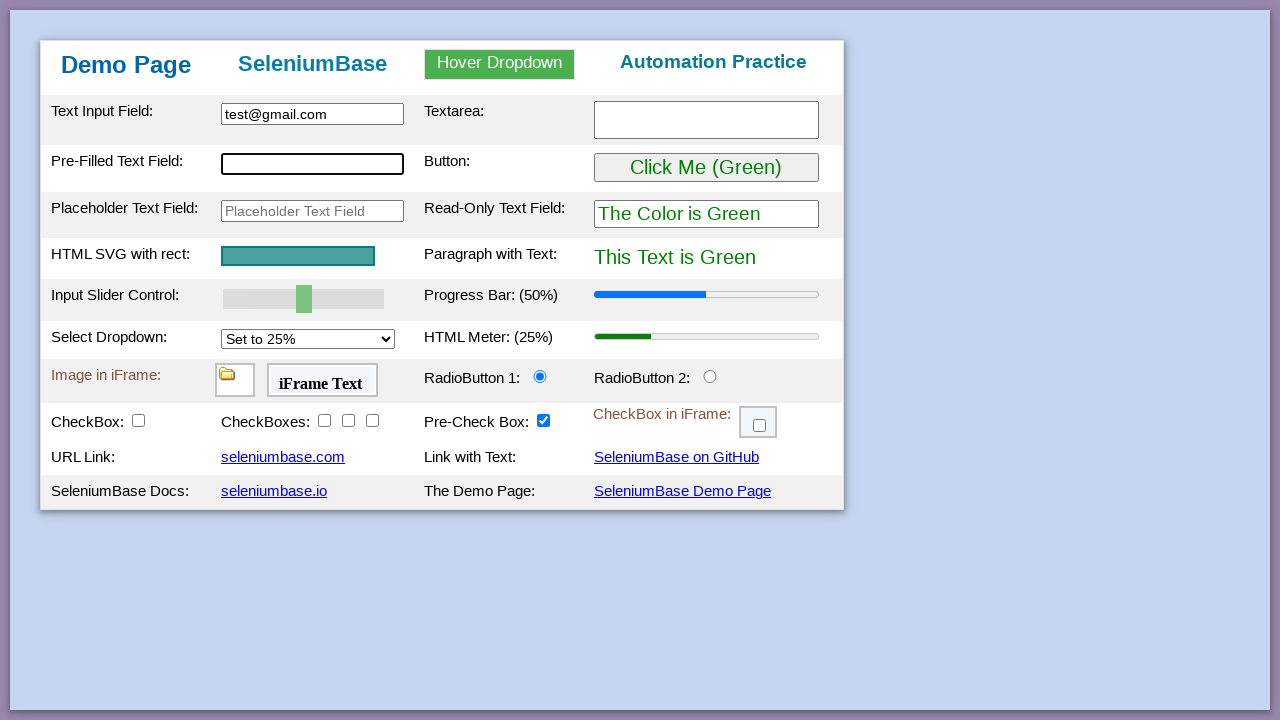

Filled password field with 'Enter password' on xpath=/html/body/form/table/tbody/tr[3]/td[2]/input
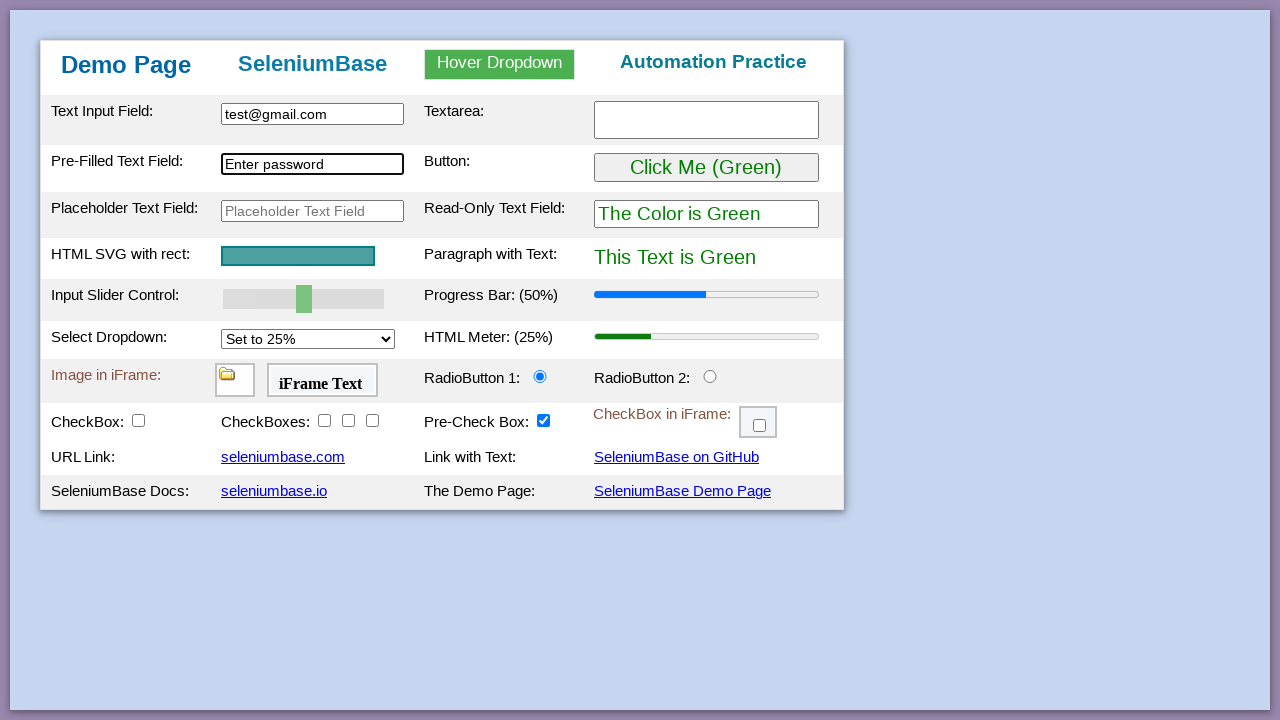

Clicked submit button at (706, 168) on xpath=/html/body/form/table/tbody/tr[3]/td[4]/button
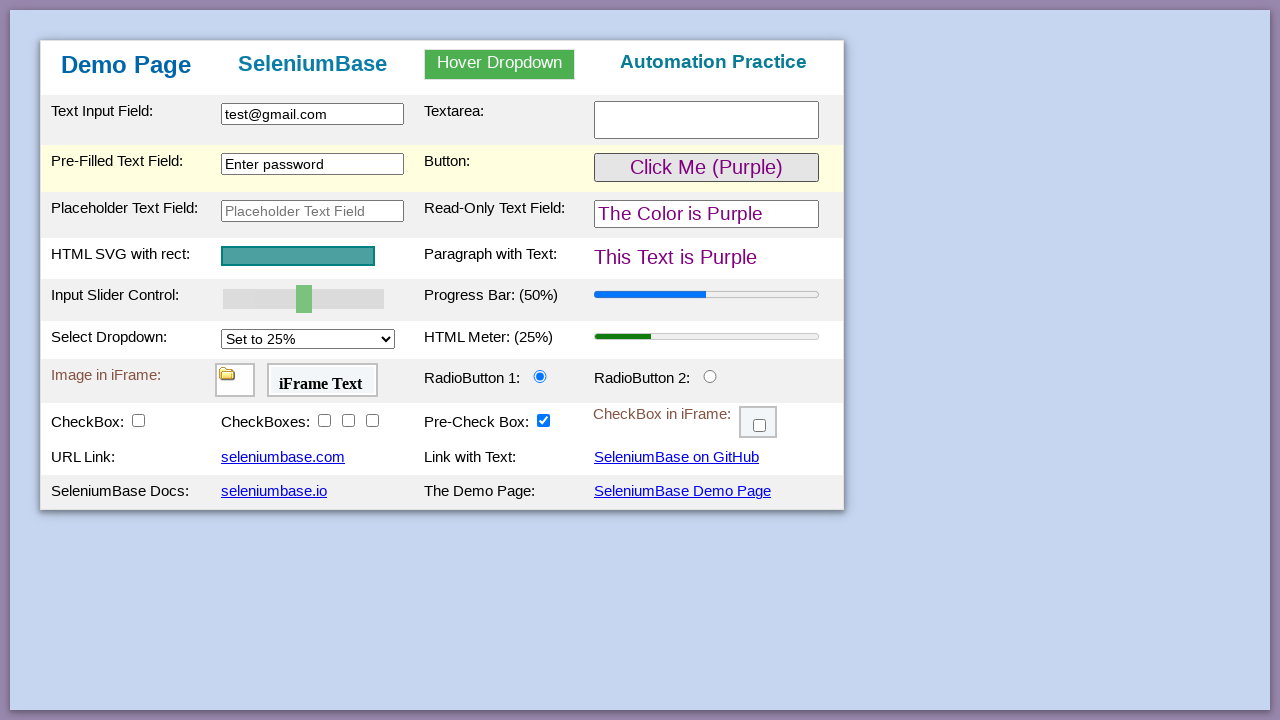

Selected dropdown option at index 0 on xpath=/html/body/form/table/tbody/tr[7]/td[2]/select
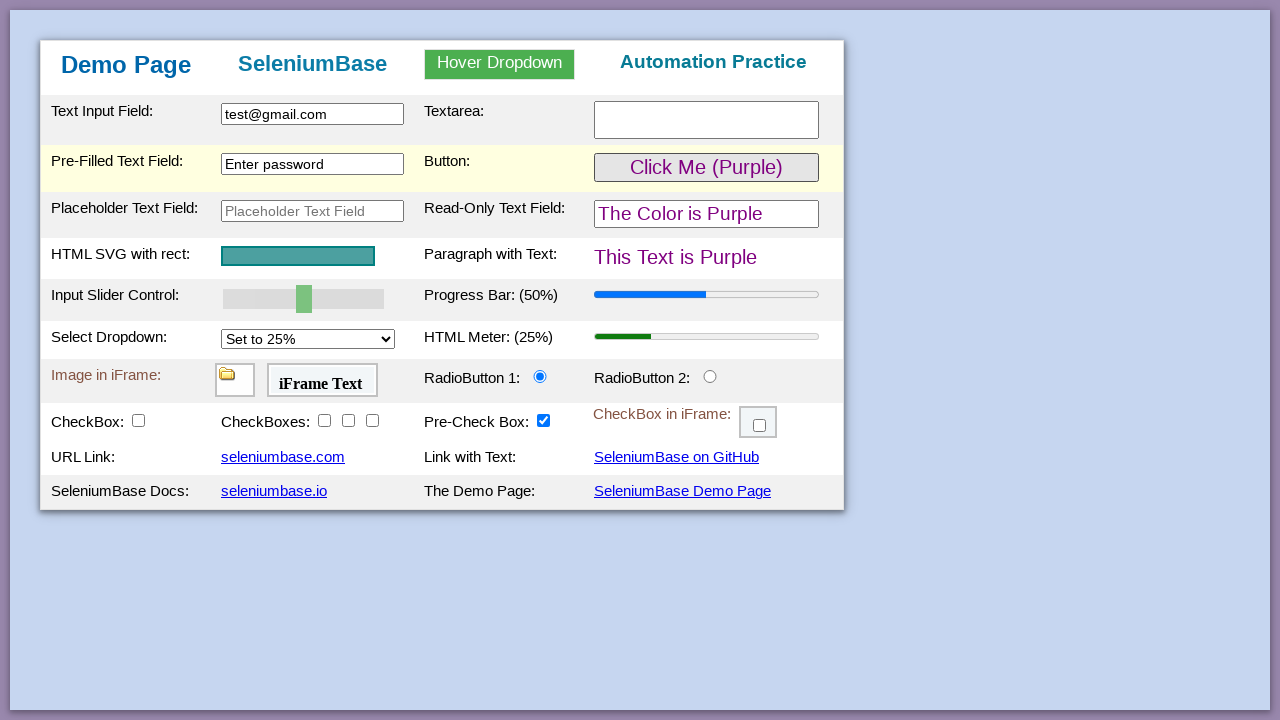

Selected dropdown option at index 2 on xpath=/html/body/form/table/tbody/tr[7]/td[2]/select
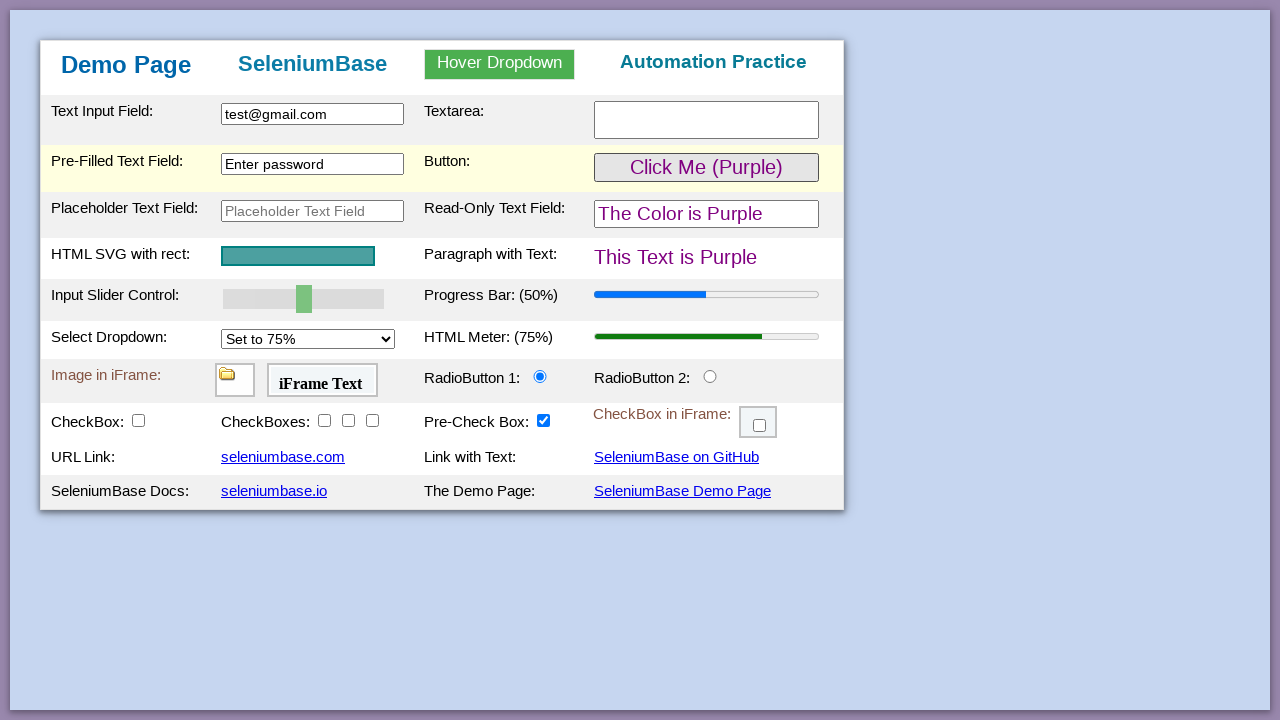

Selected dropdown option at index 1 on xpath=/html/body/form/table/tbody/tr[7]/td[2]/select
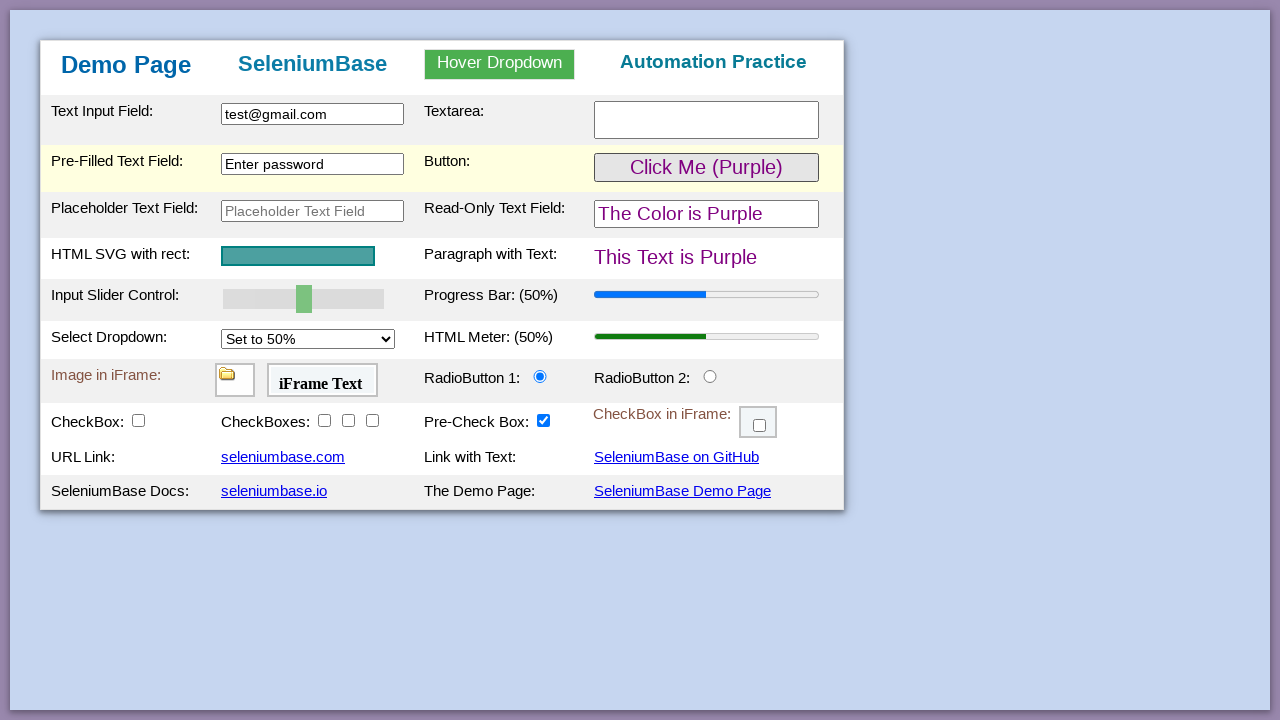

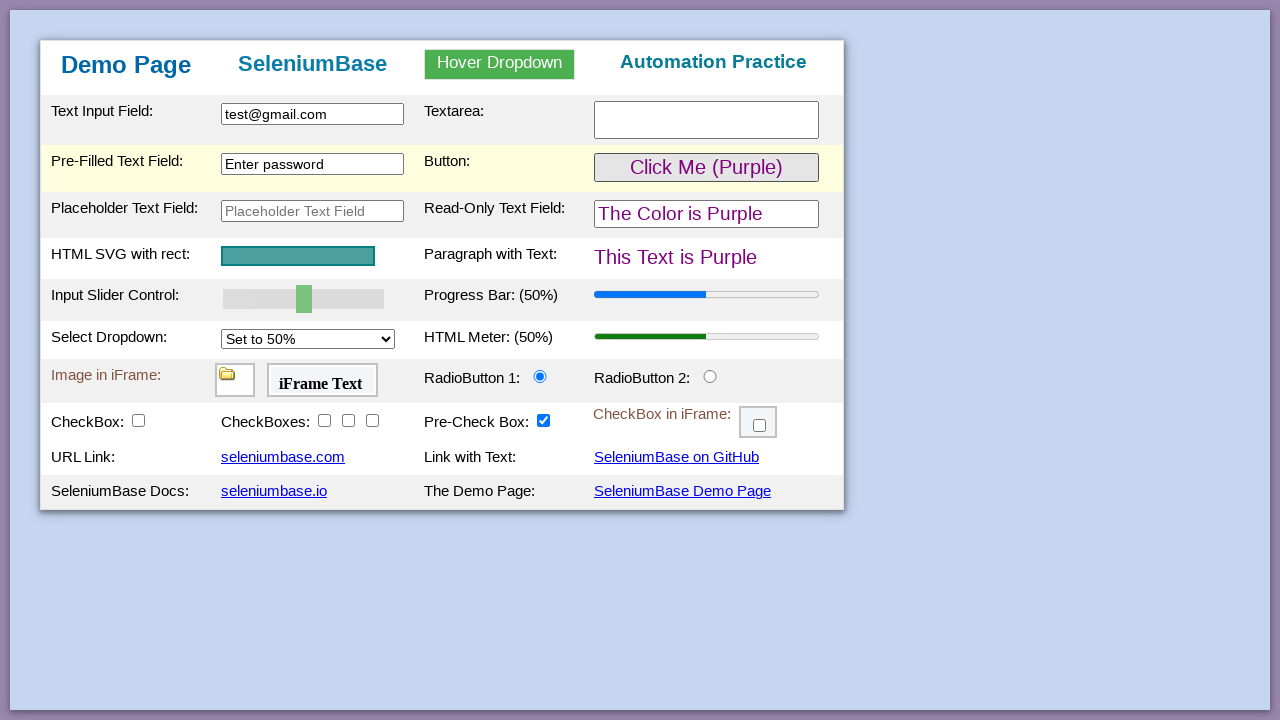